Tests clearing the complete state of all items by checking and then unchecking the toggle all

Starting URL: https://demo.playwright.dev/todomvc

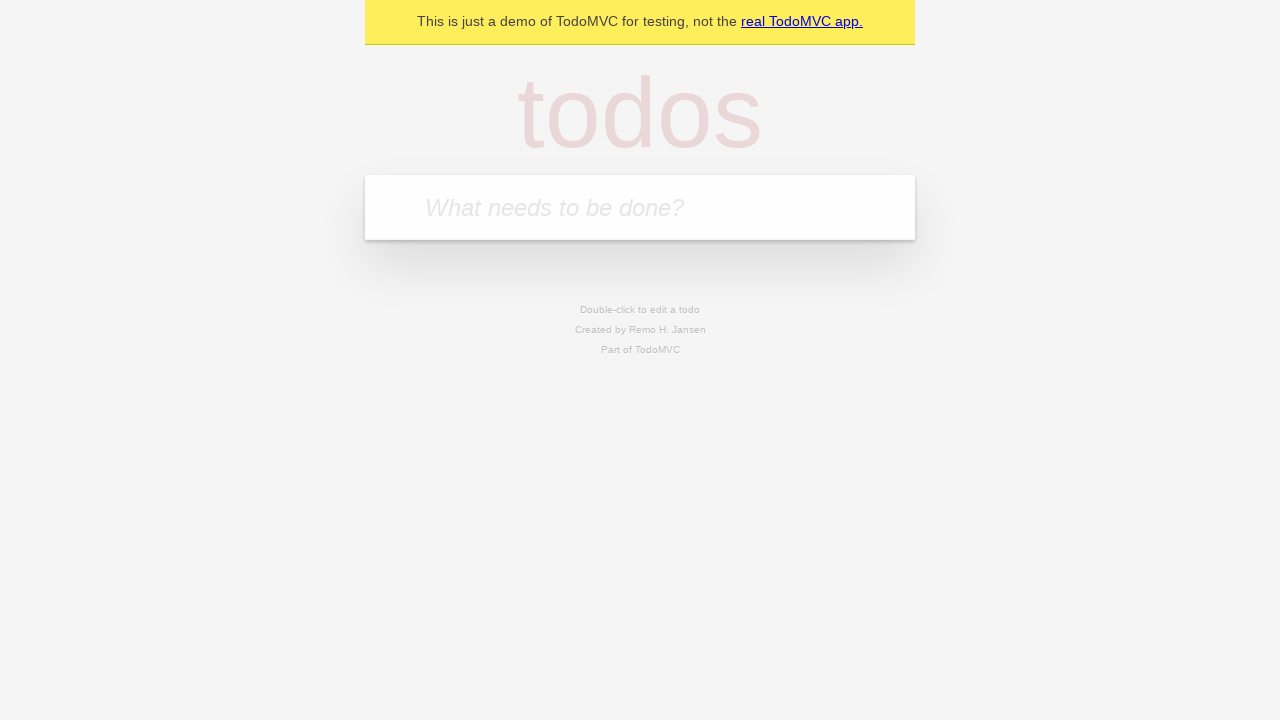

Filled todo input with 'buy some cheese' on internal:attr=[placeholder="What needs to be done?"i]
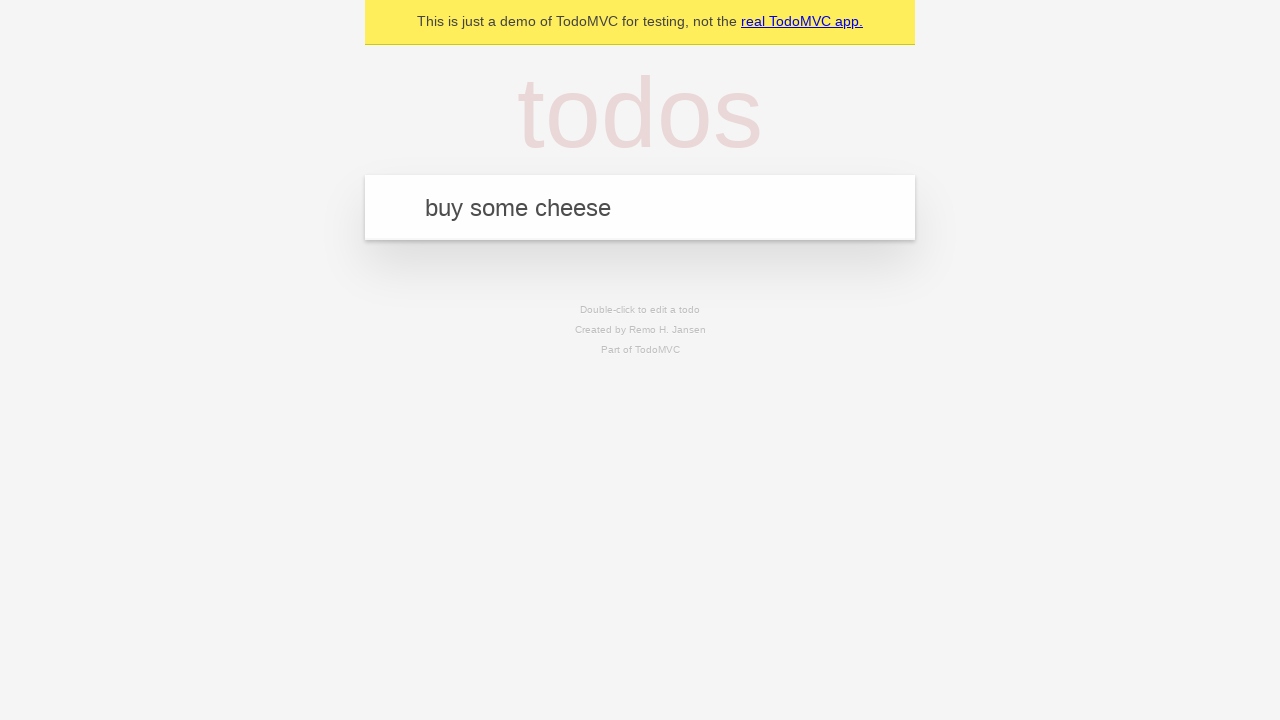

Pressed Enter to add todo 'buy some cheese' on internal:attr=[placeholder="What needs to be done?"i]
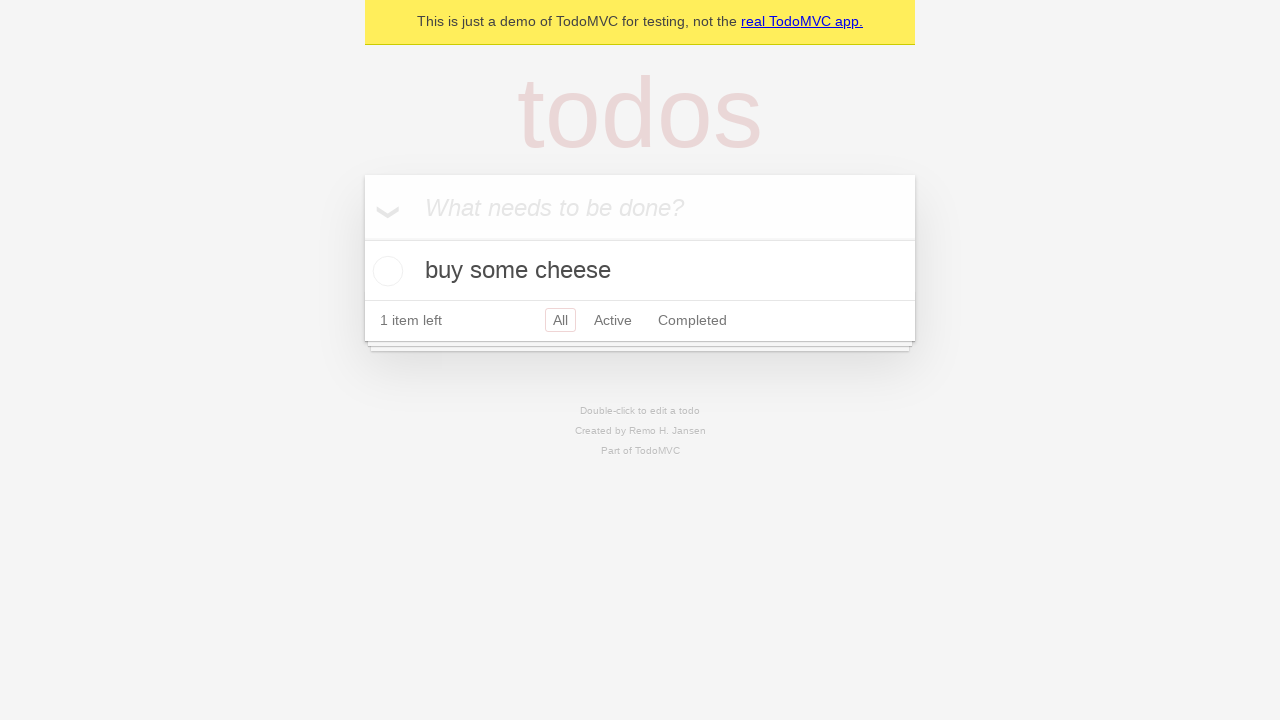

Filled todo input with 'feed the cat' on internal:attr=[placeholder="What needs to be done?"i]
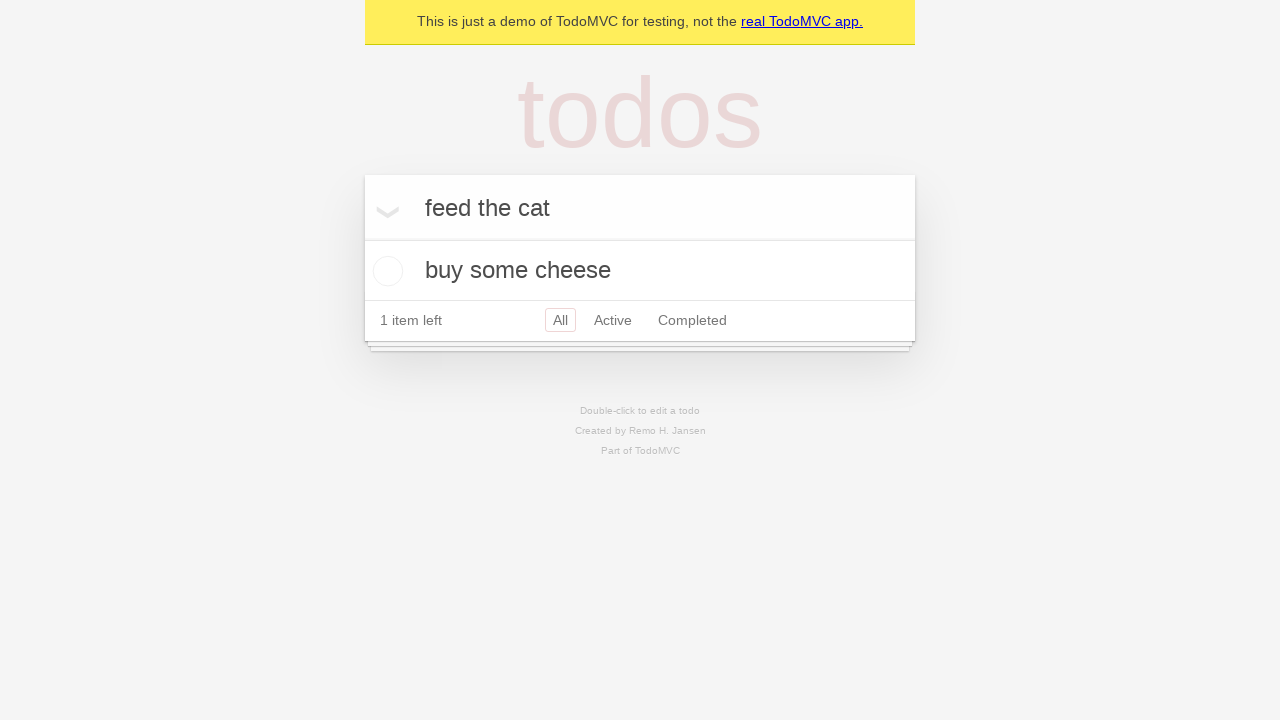

Pressed Enter to add todo 'feed the cat' on internal:attr=[placeholder="What needs to be done?"i]
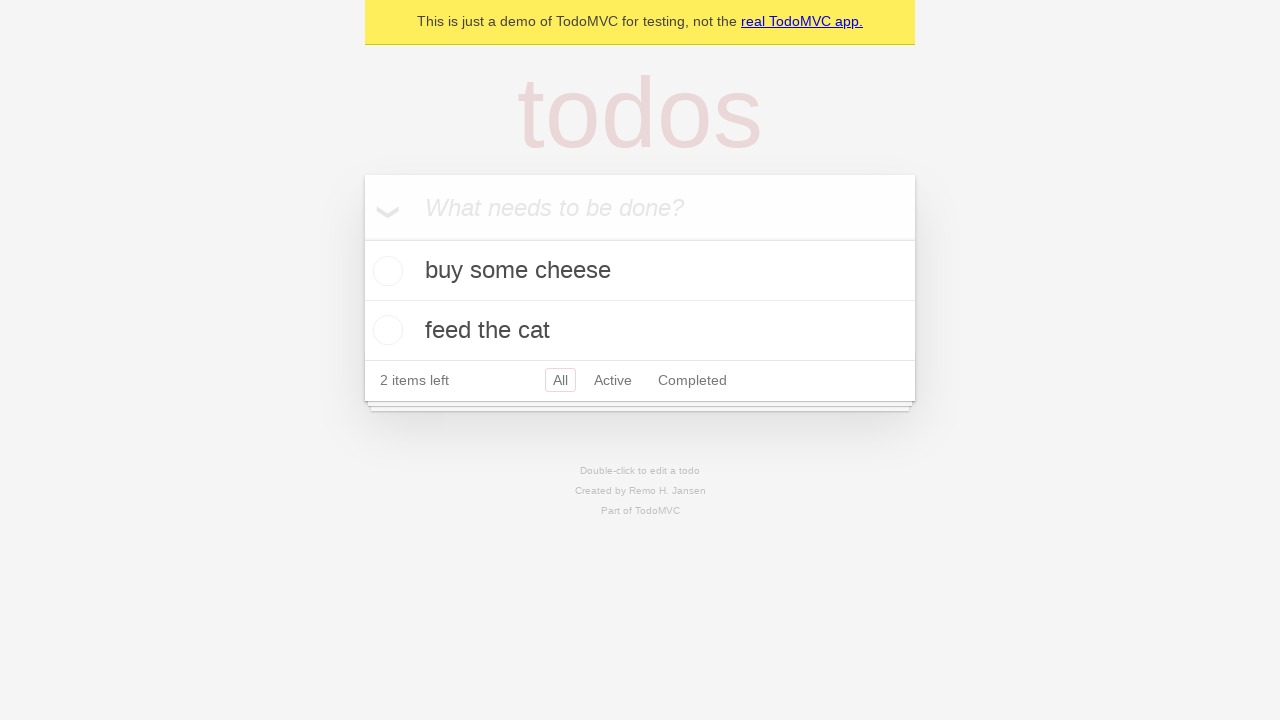

Filled todo input with 'book a doctors appointment' on internal:attr=[placeholder="What needs to be done?"i]
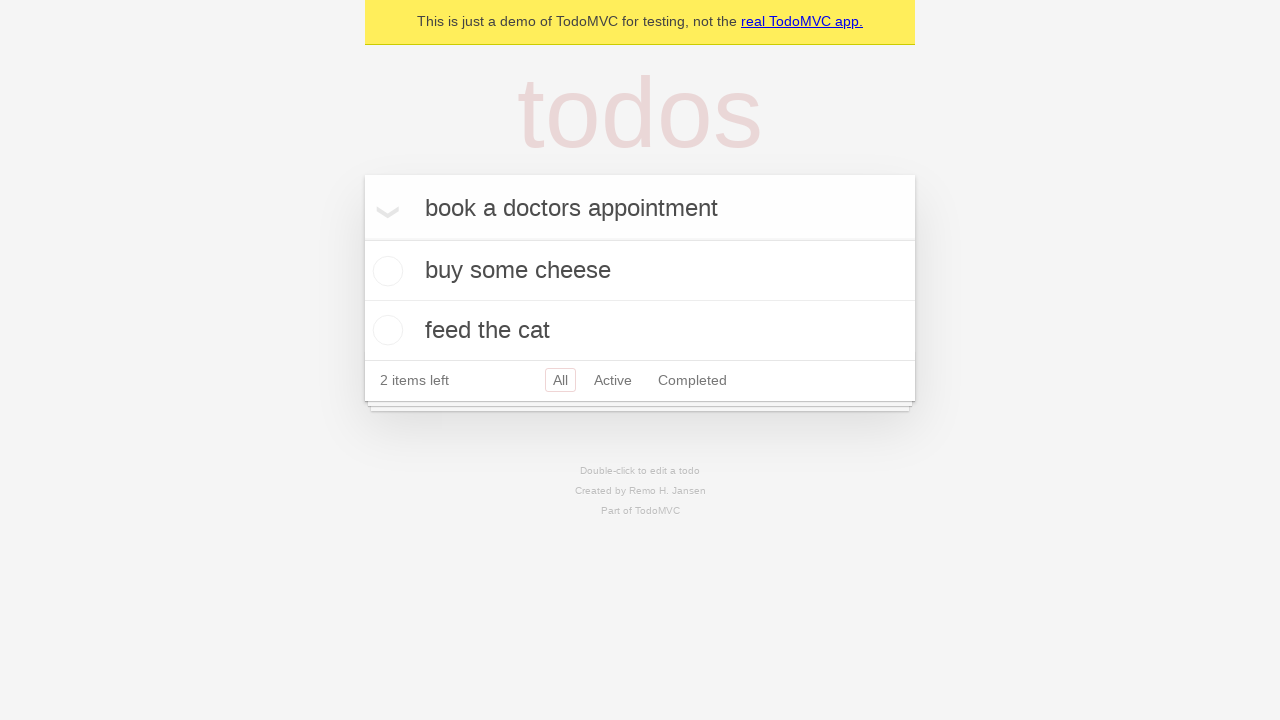

Pressed Enter to add todo 'book a doctors appointment' on internal:attr=[placeholder="What needs to be done?"i]
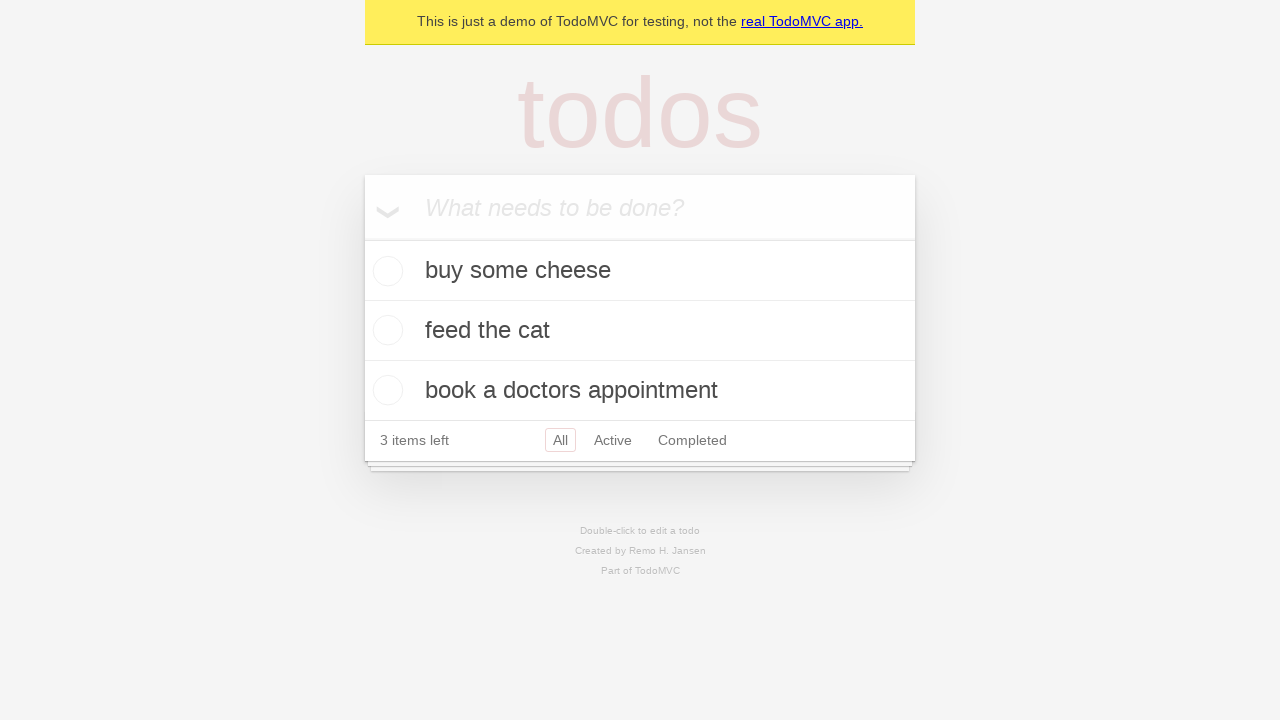

Waited for all 3 todos to be created
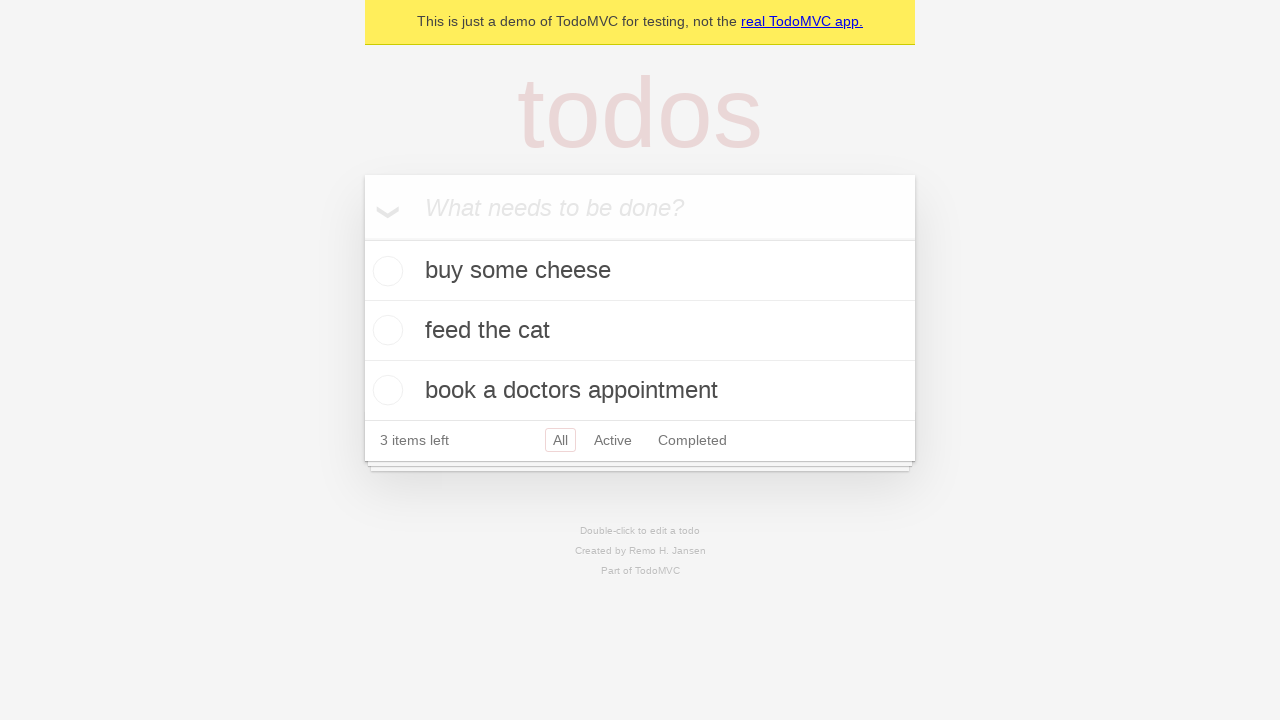

Located toggle all checkbox
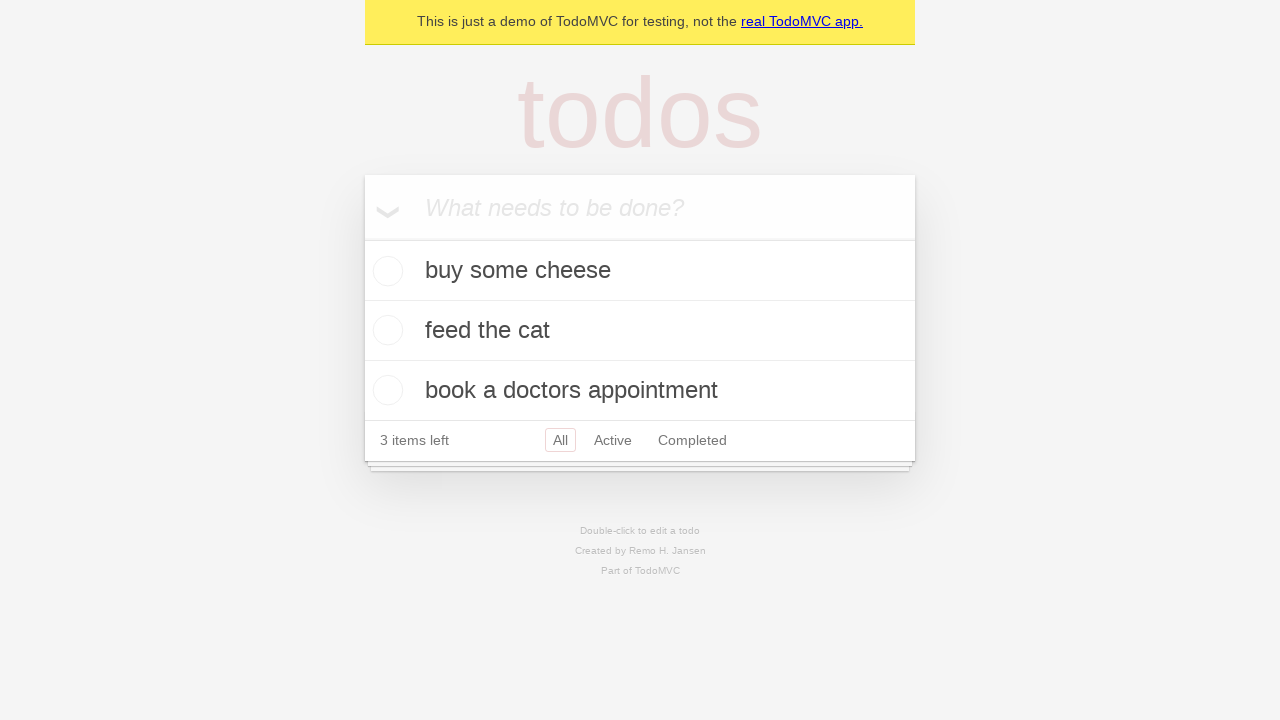

Checked toggle all to mark all todos as complete at (362, 238) on internal:label="Mark all as complete"i
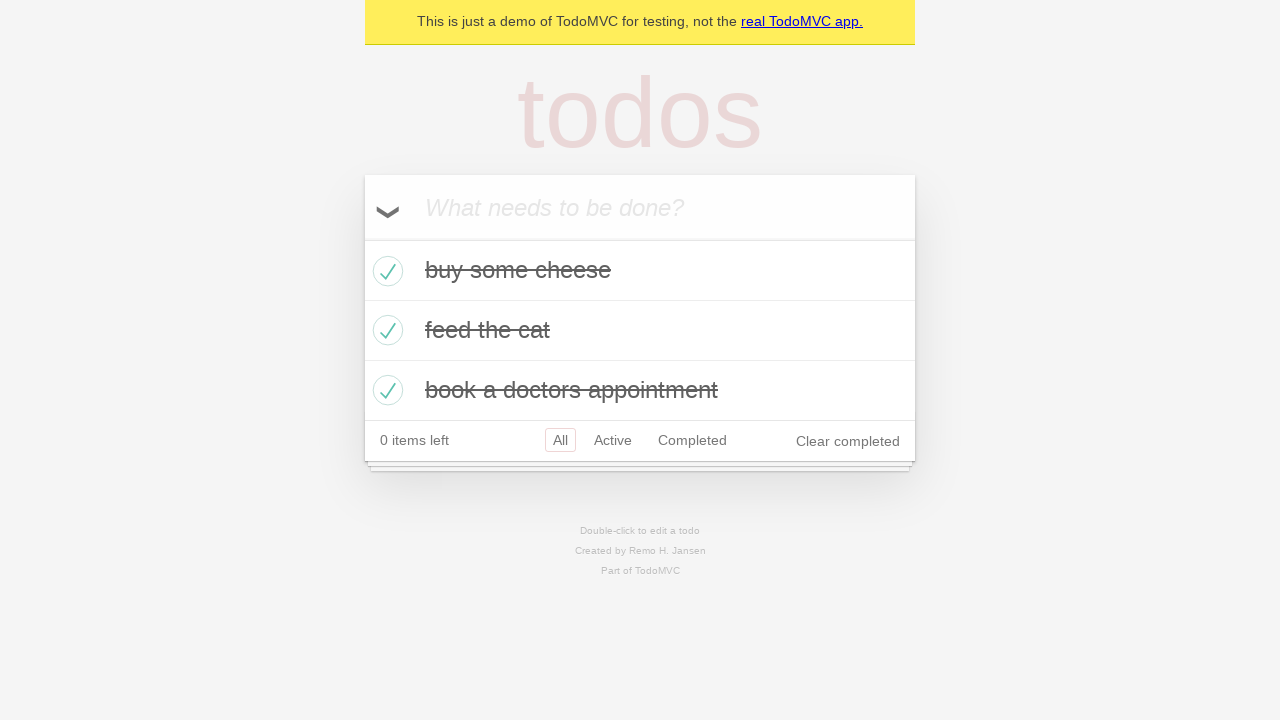

Unchecked toggle all to clear complete state of all todos at (362, 238) on internal:label="Mark all as complete"i
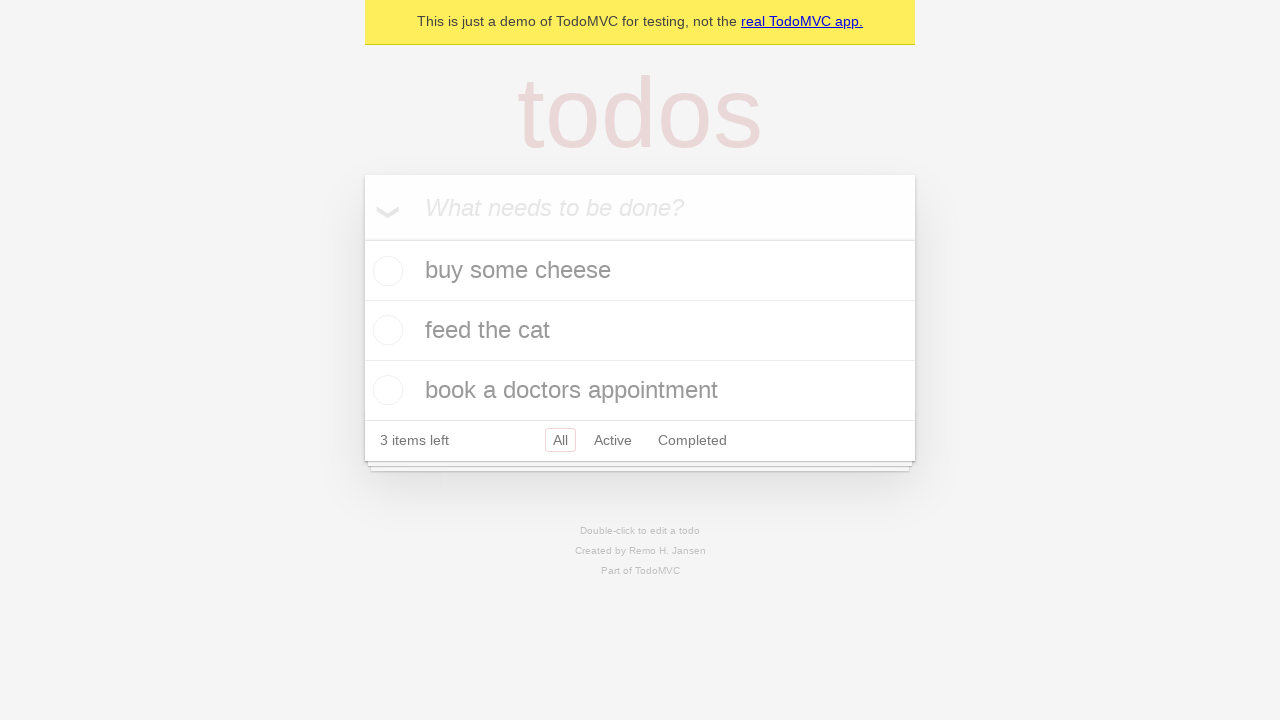

Waited for UI to update after unchecking all todos
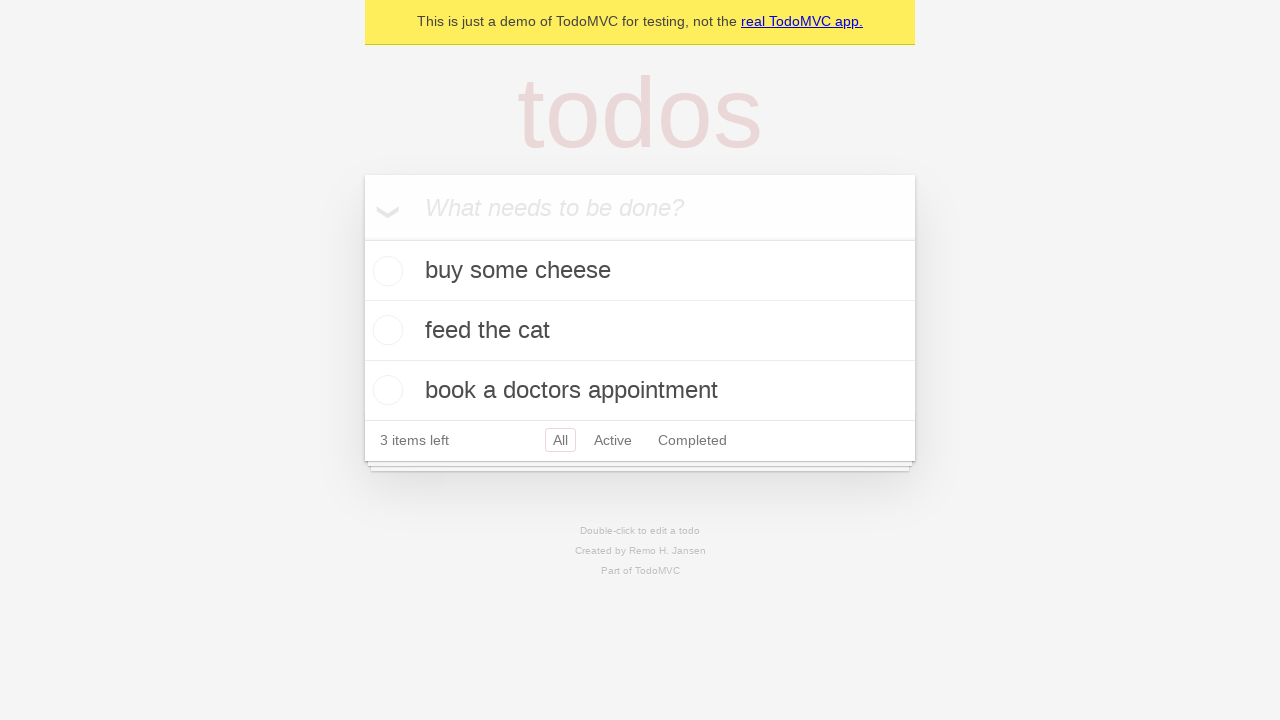

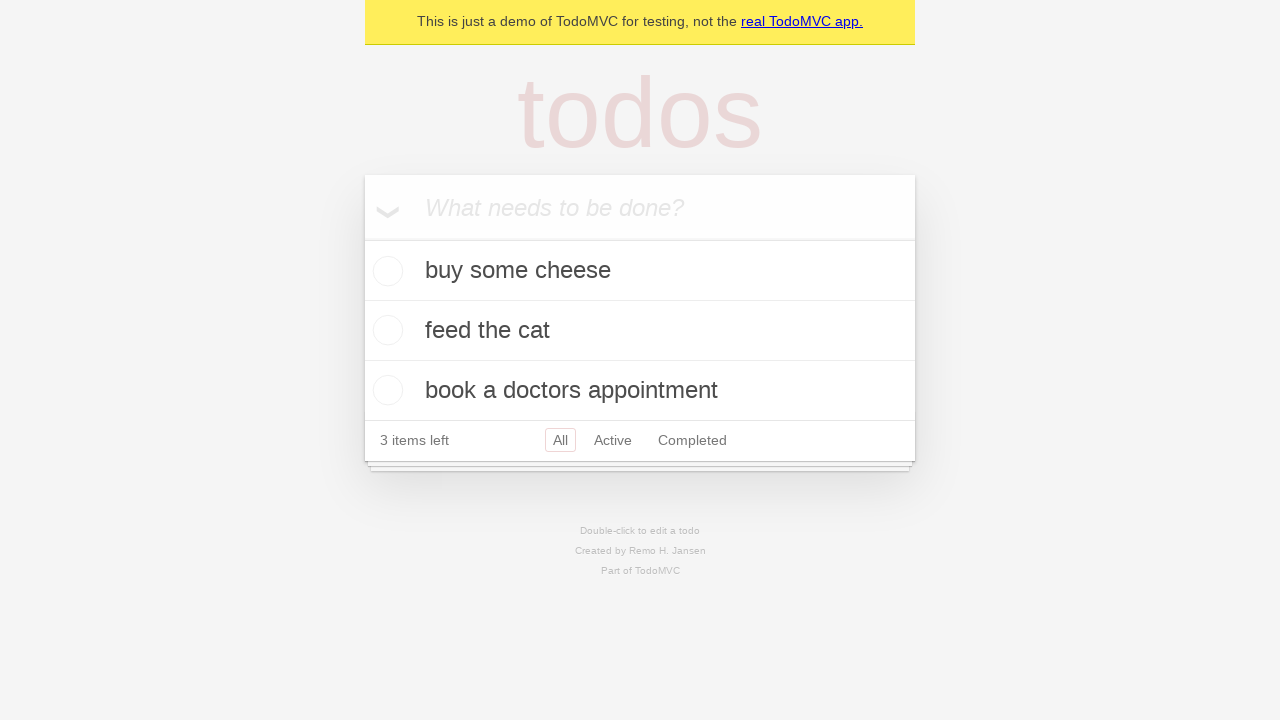